Tests a practice form by filling in personal information including name, email, gender, phone number, date of birth, subject, hobby selection, and current address.

Starting URL: https://demoqa.com/automation-practice-form

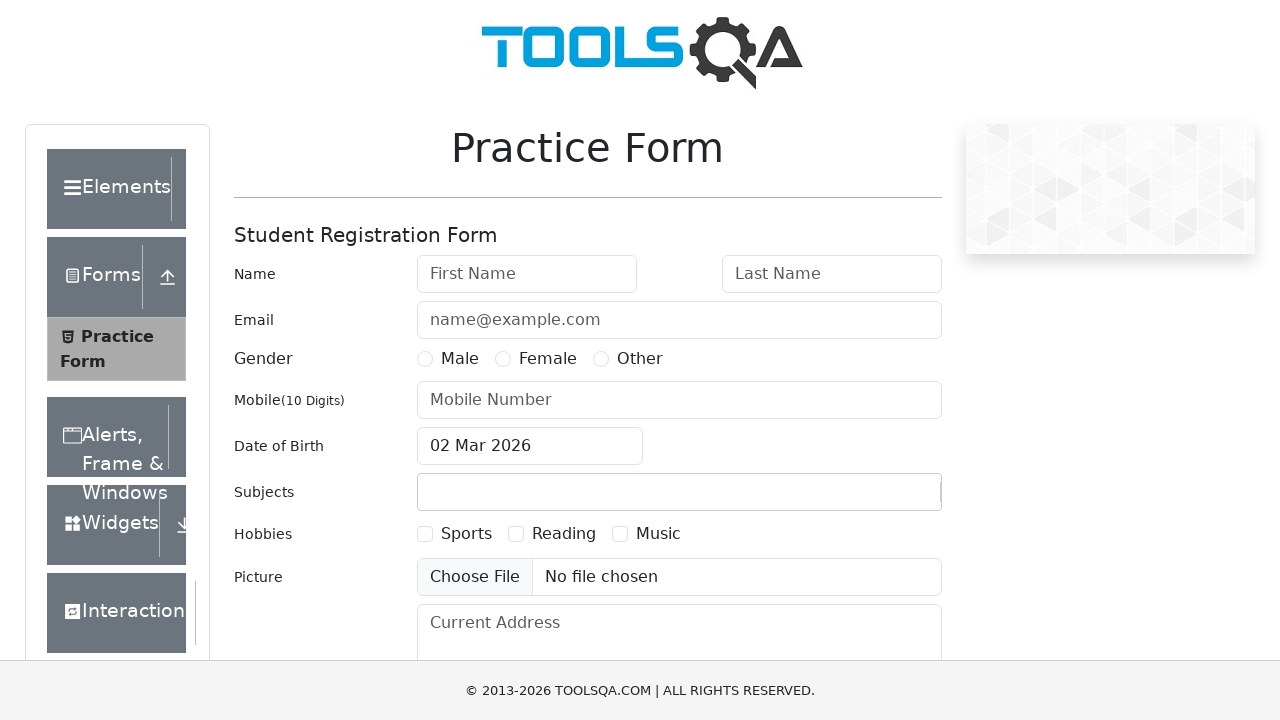

Waited for page header element to load
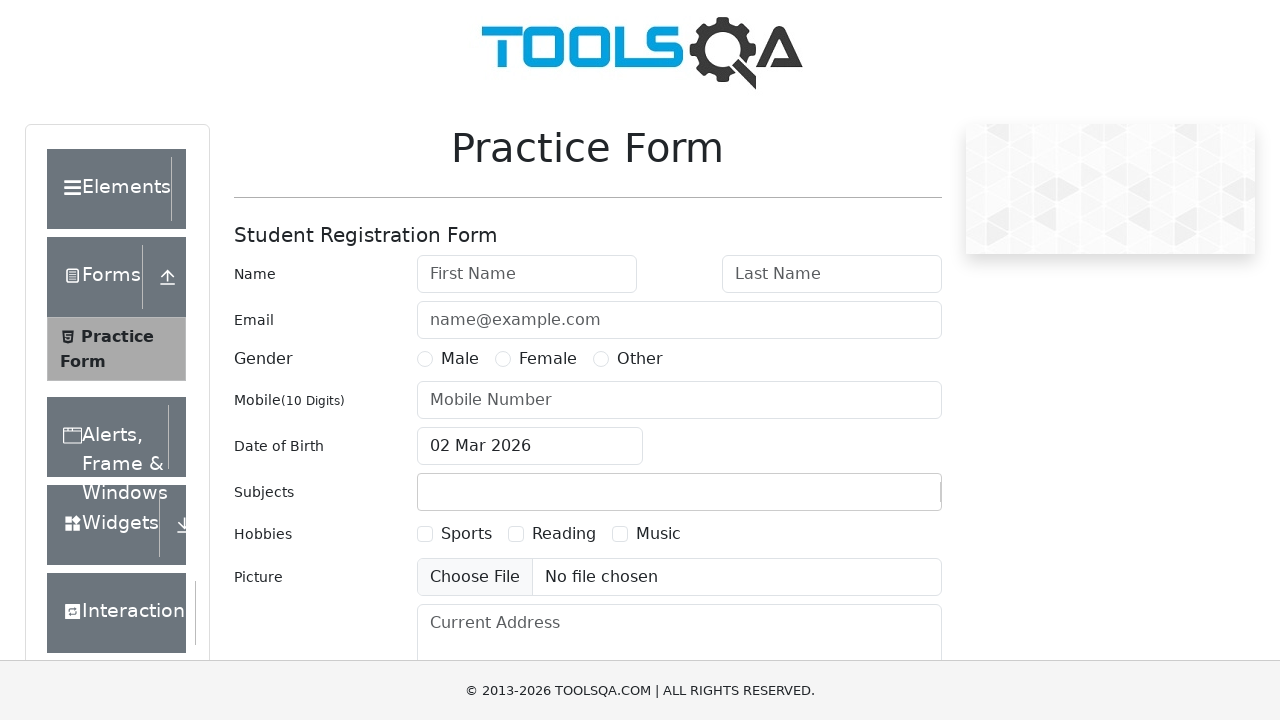

Verified 'Practice Form' header is present
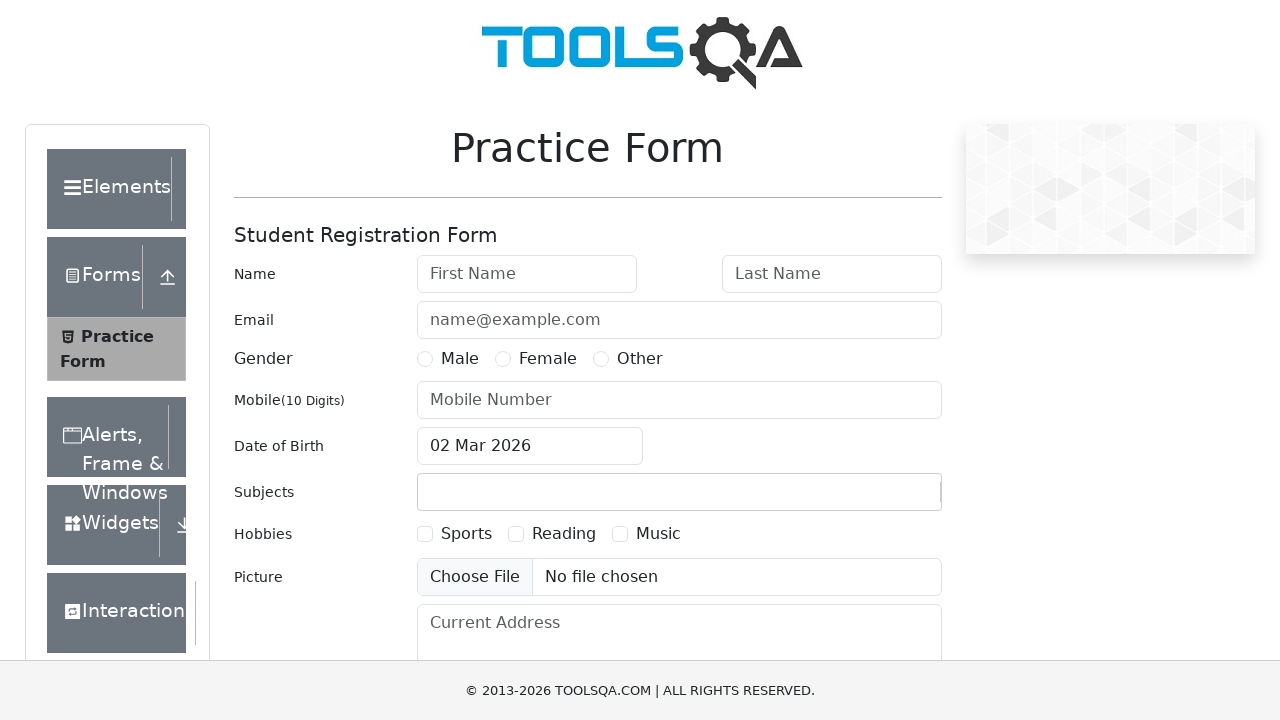

Filled first name field with 'Nikita' on #firstName
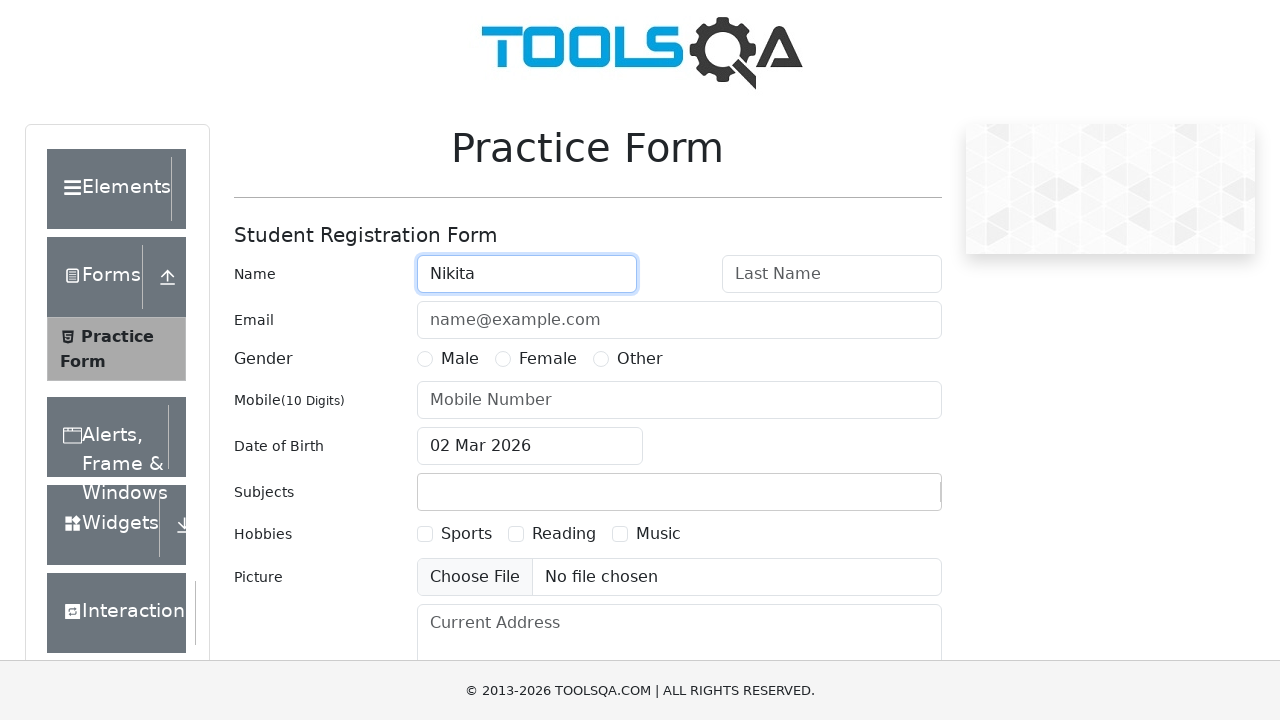

Filled last name field with 'Pronin' on #lastName
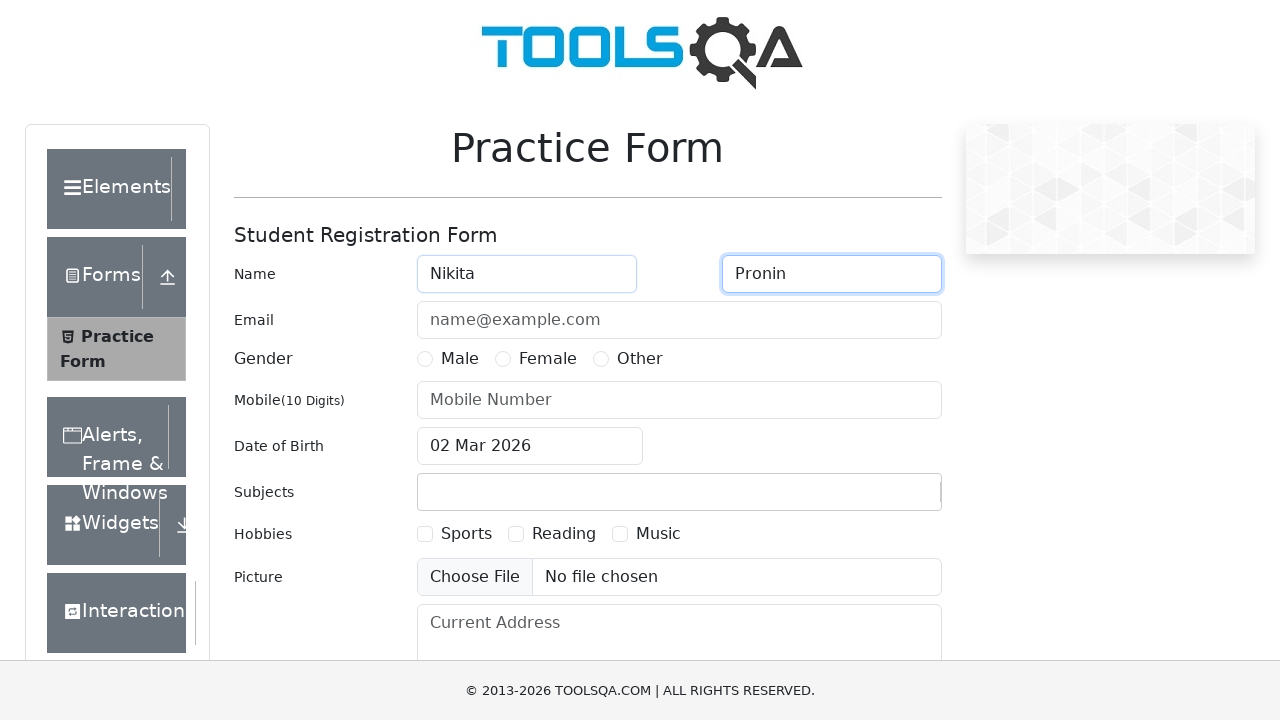

Filled email field with 'test@test.ru' on #userEmail
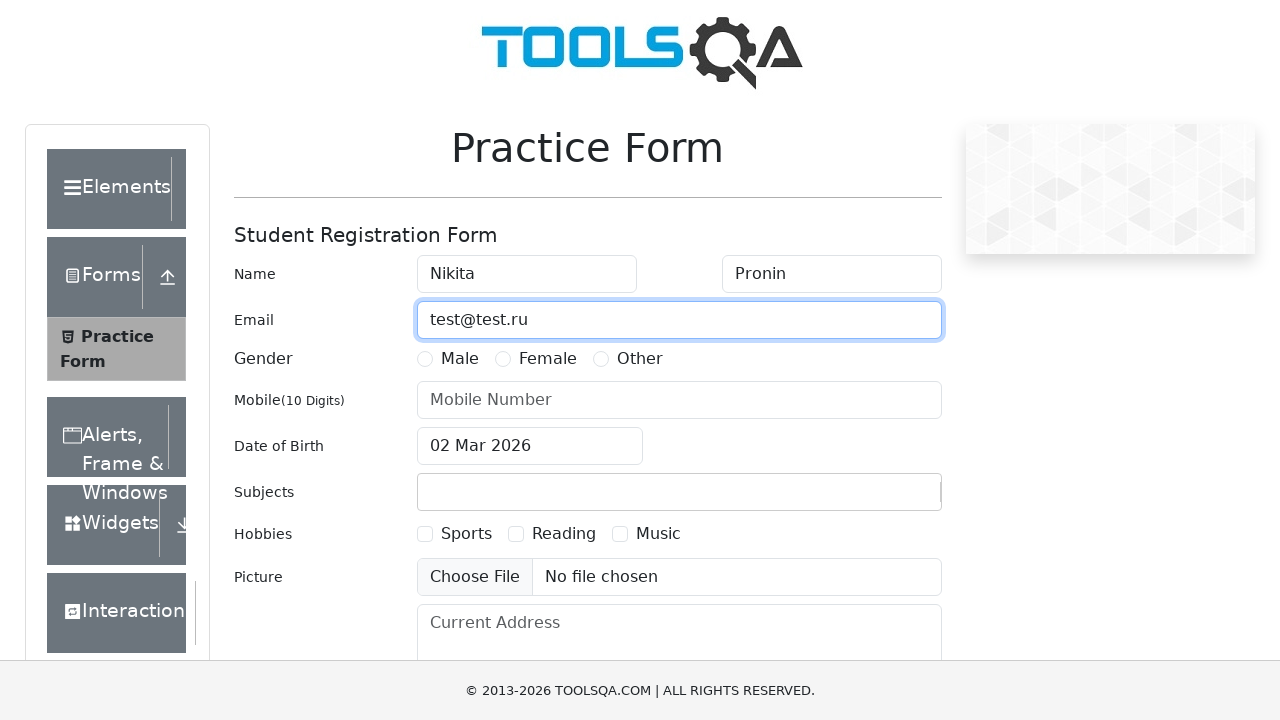

Selected Male gender option at (460, 359) on label[for='gender-radio-1']
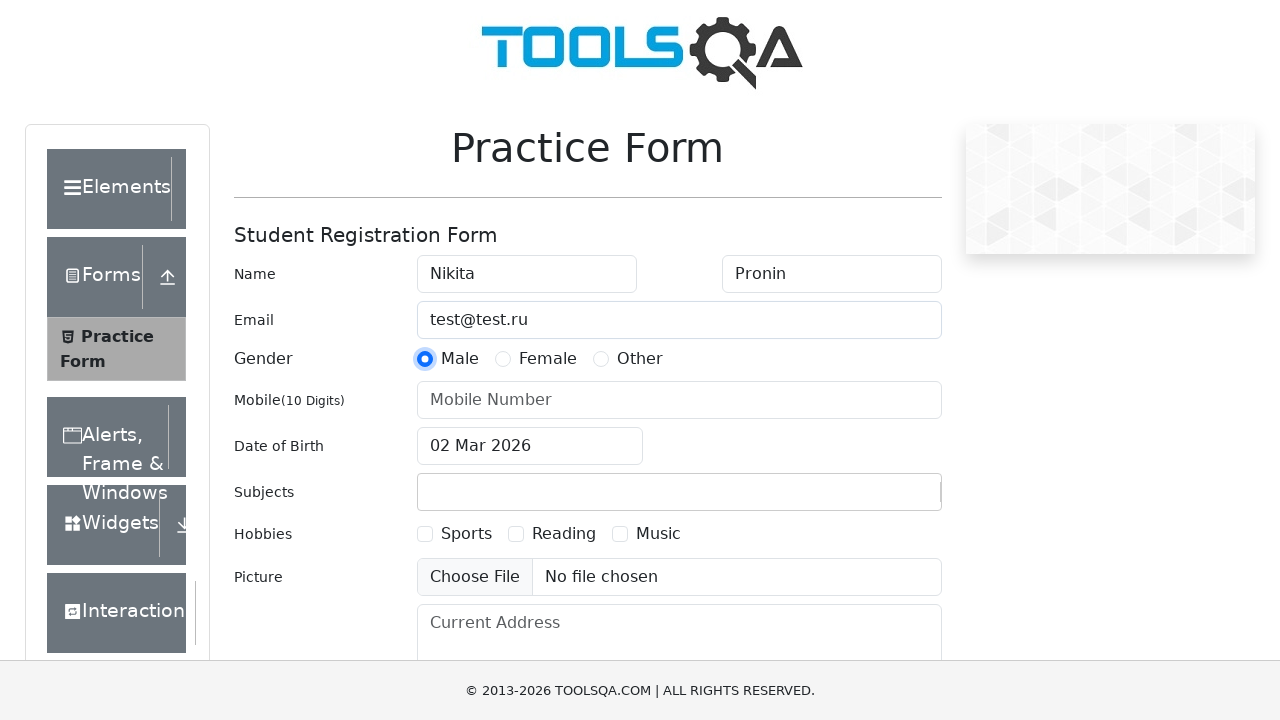

Filled phone number field with '0123456789' on #userNumber
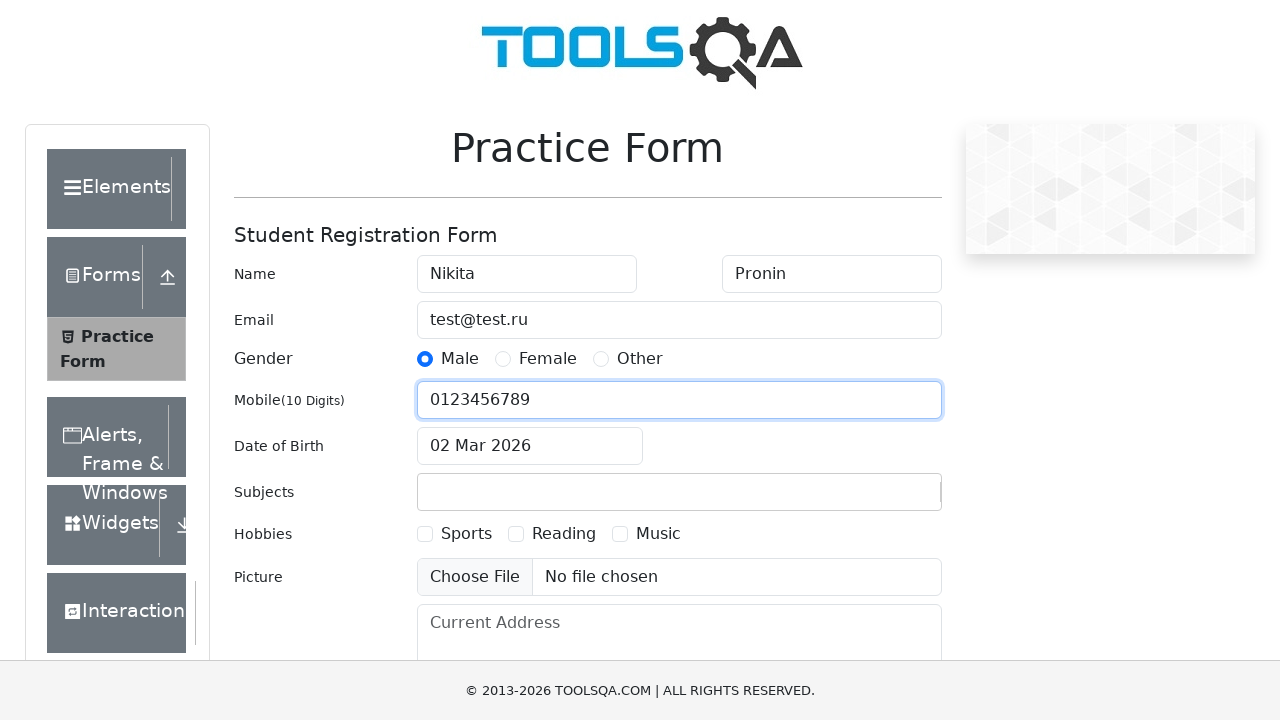

Clicked date of birth input to open date picker at (530, 446) on #dateOfBirthInput
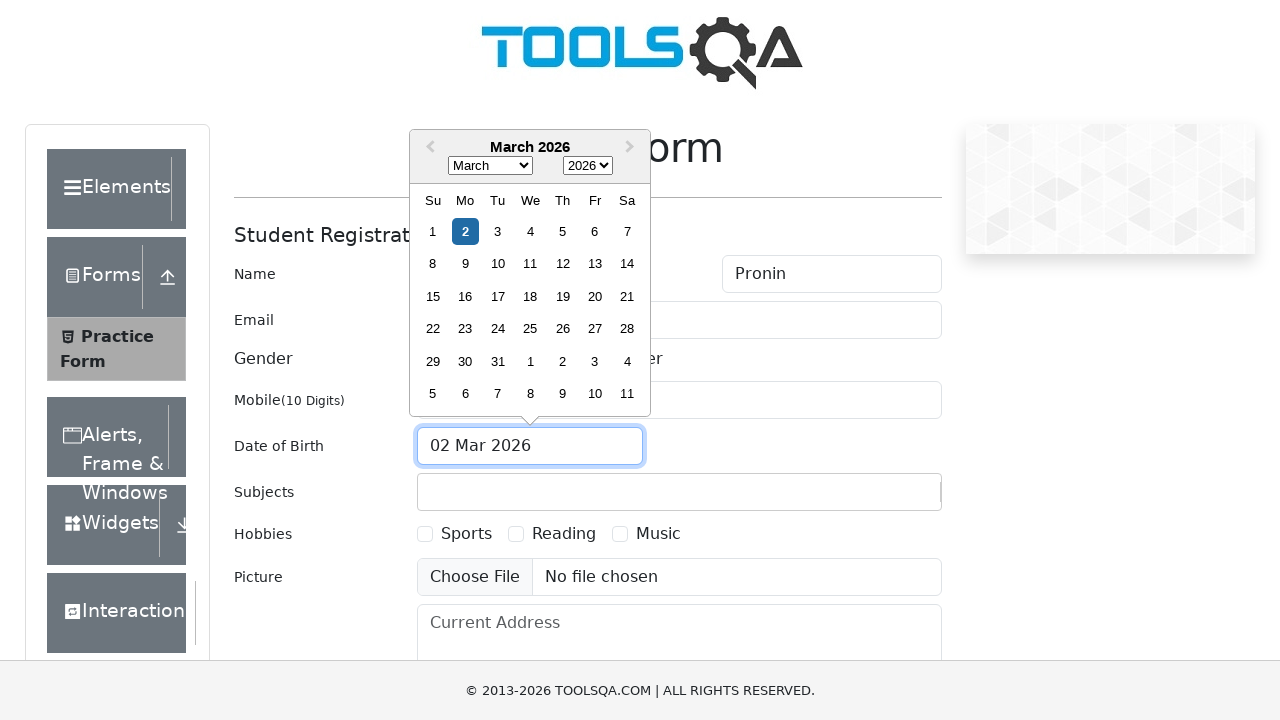

Selected birth year as 1993 on .react-datepicker__year-select
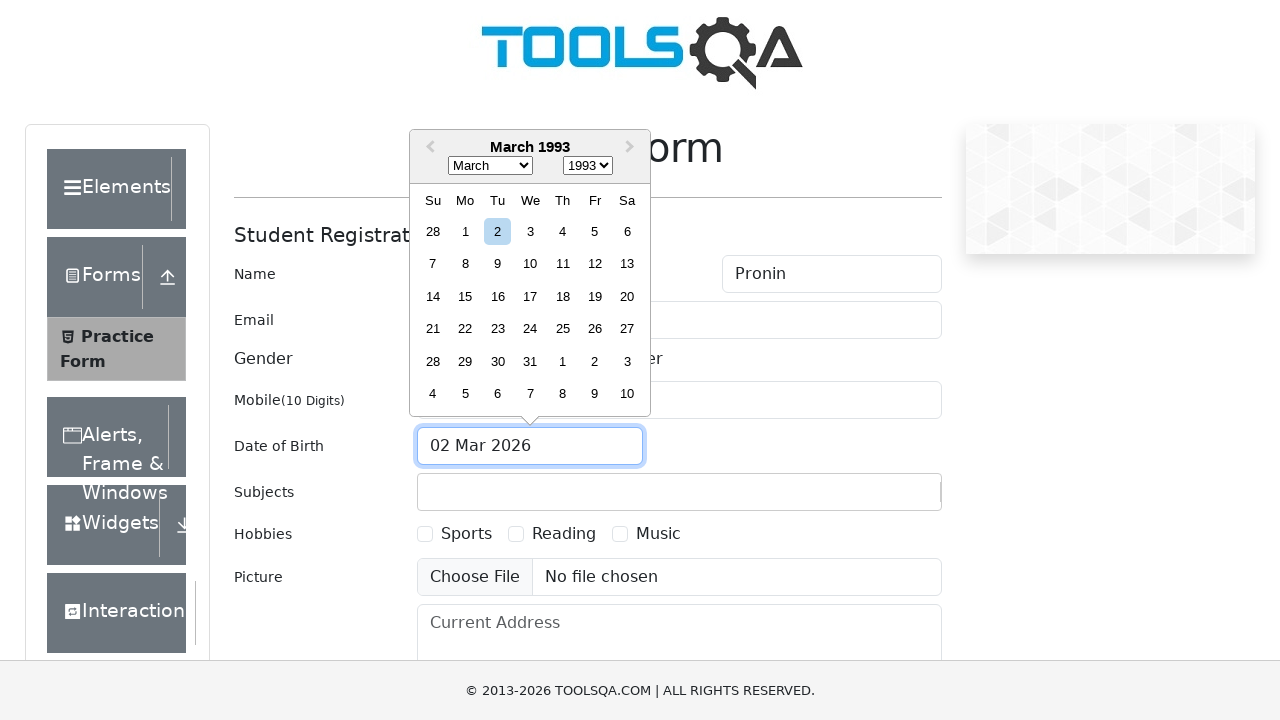

Selected birth month as July on .react-datepicker__month-select
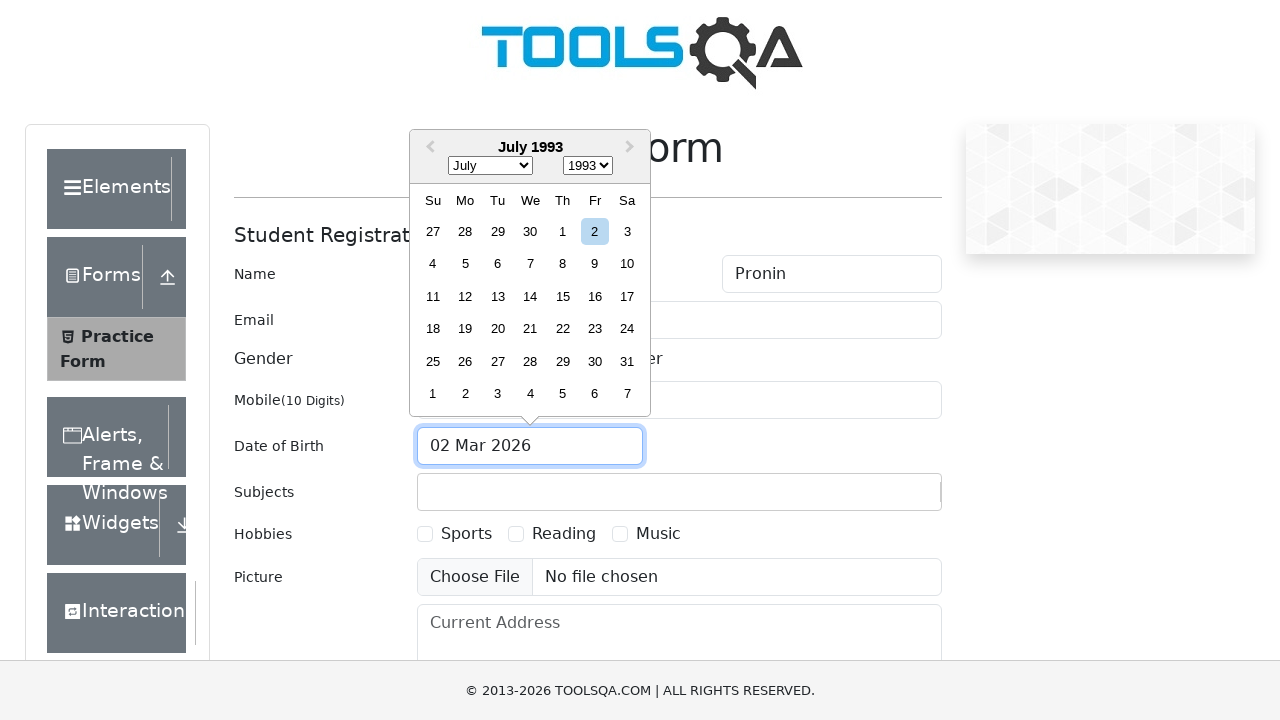

Selected birth day as 19th at (465, 329) on .react-datepicker__day--019
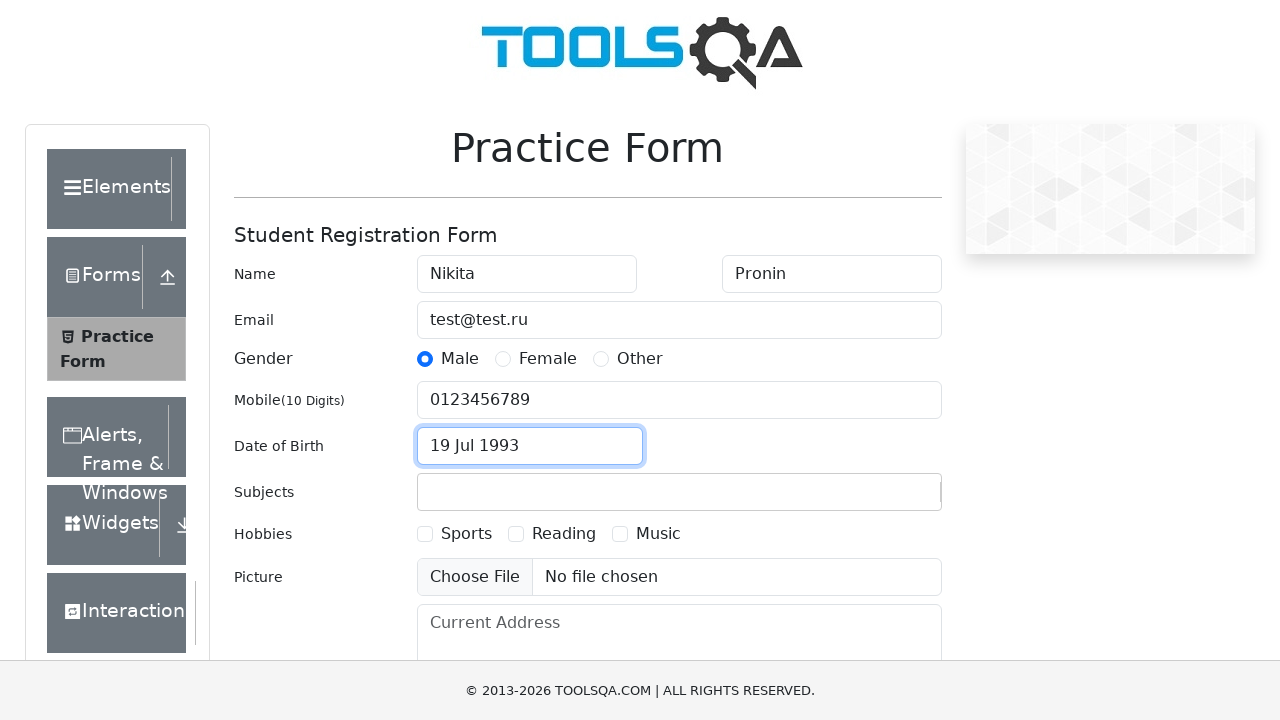

Filled subject field with 'Science' on #subjectsInput
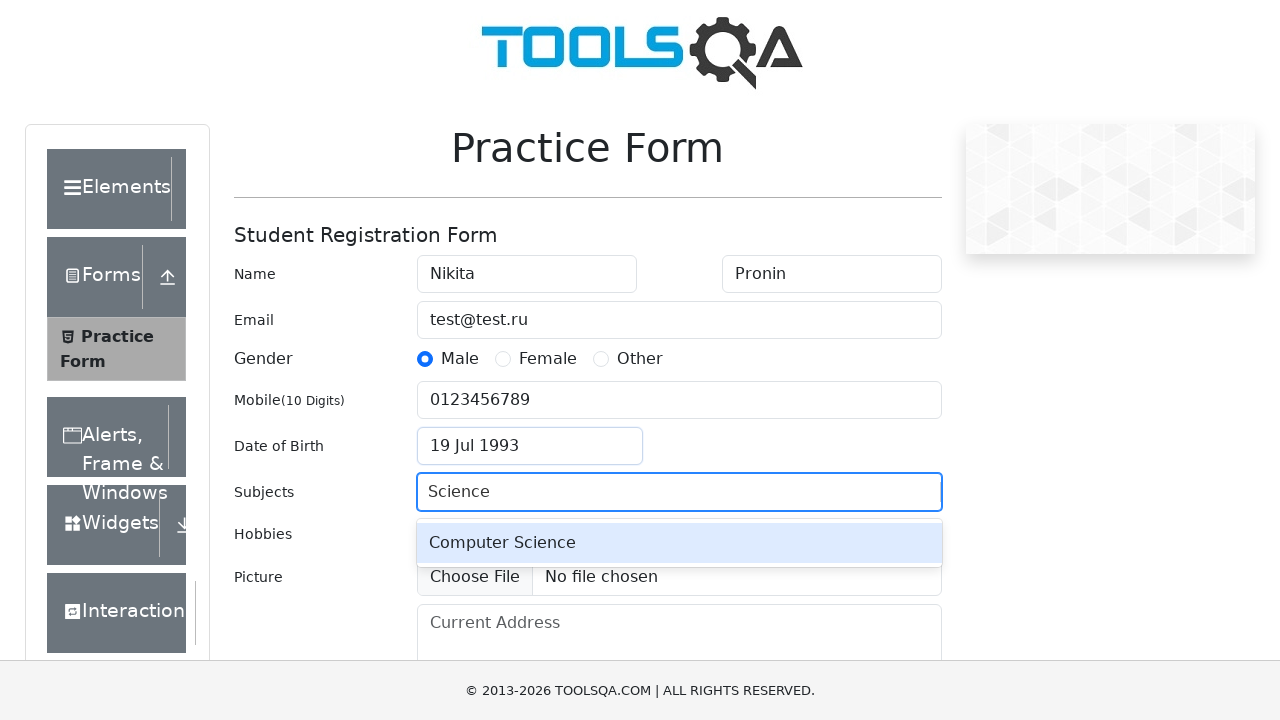

Pressed Enter to confirm subject selection on #subjectsInput
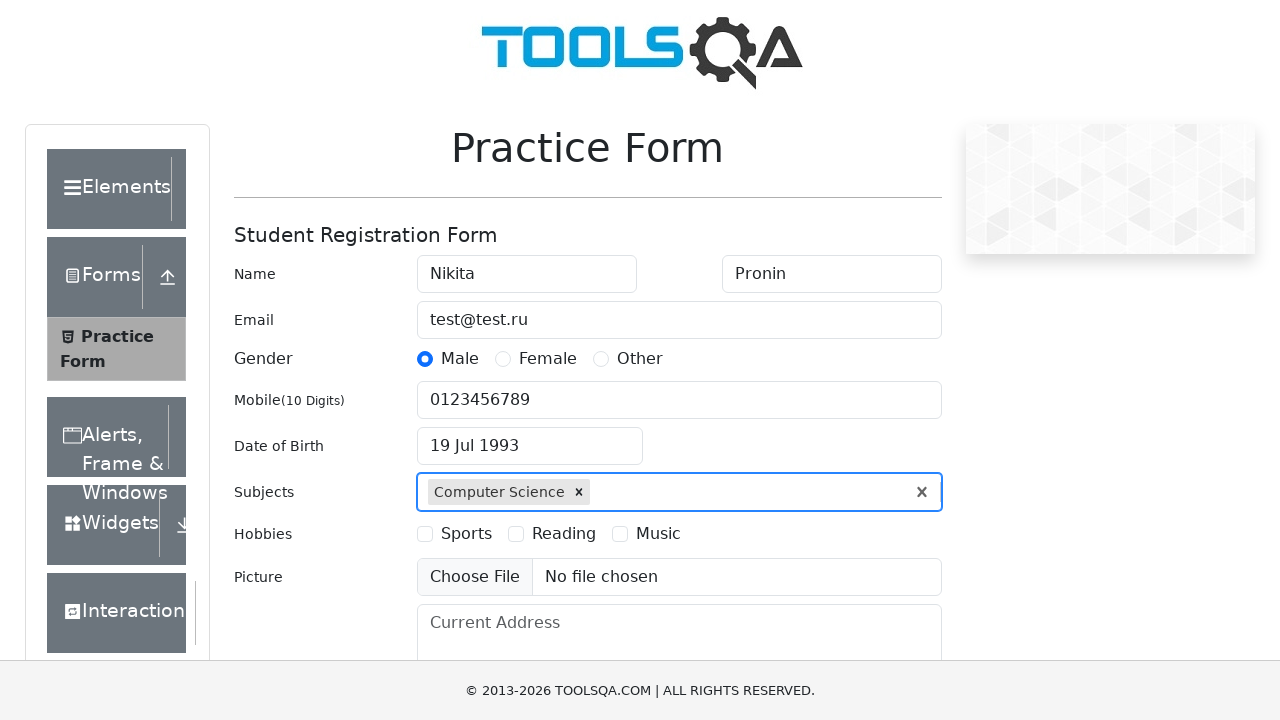

Selected Reading hobby checkbox at (564, 534) on label[for='hobbies-checkbox-2']
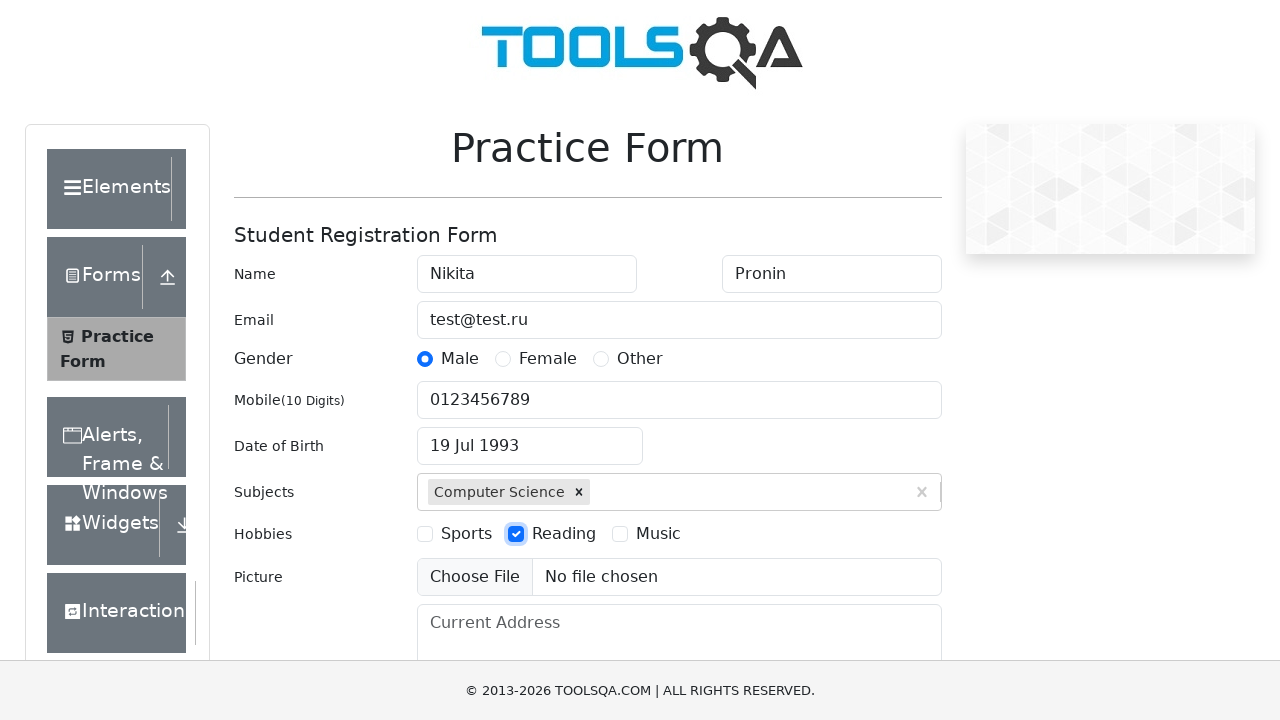

Filled current address field with '33321 Gr.Drive' on #currentAddress
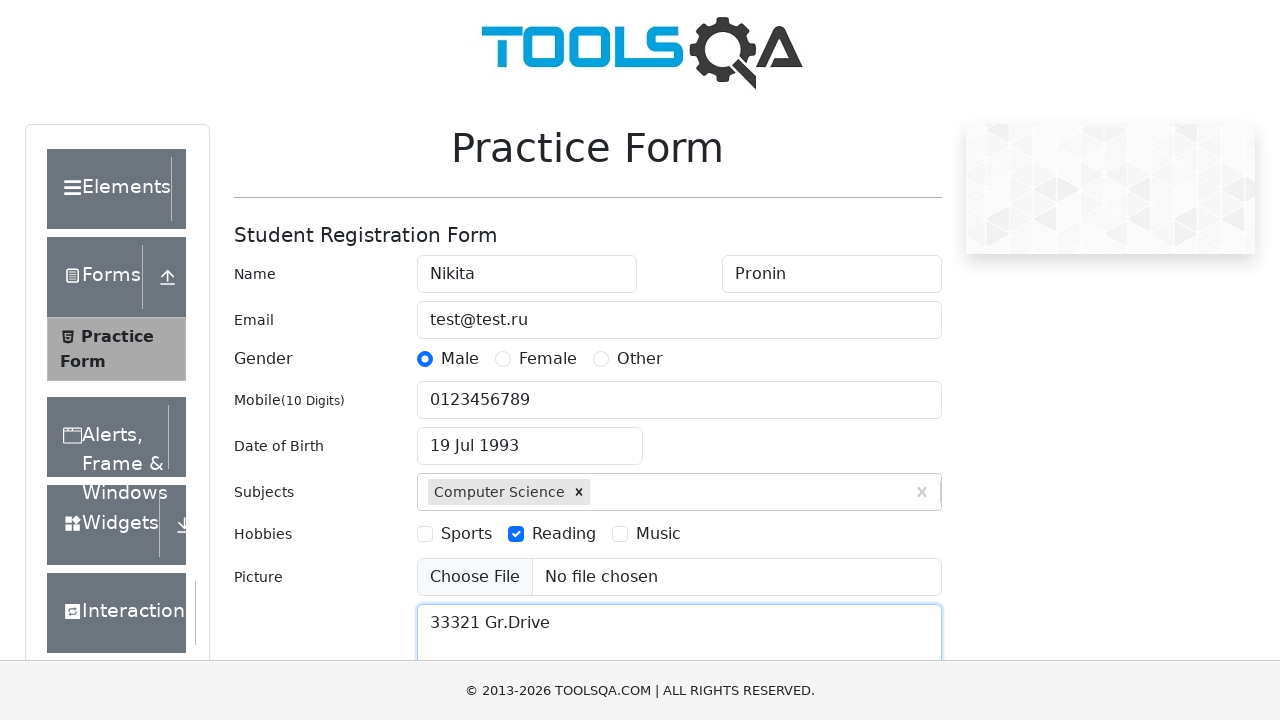

Clicked state dropdown to open options at (527, 437) on #state
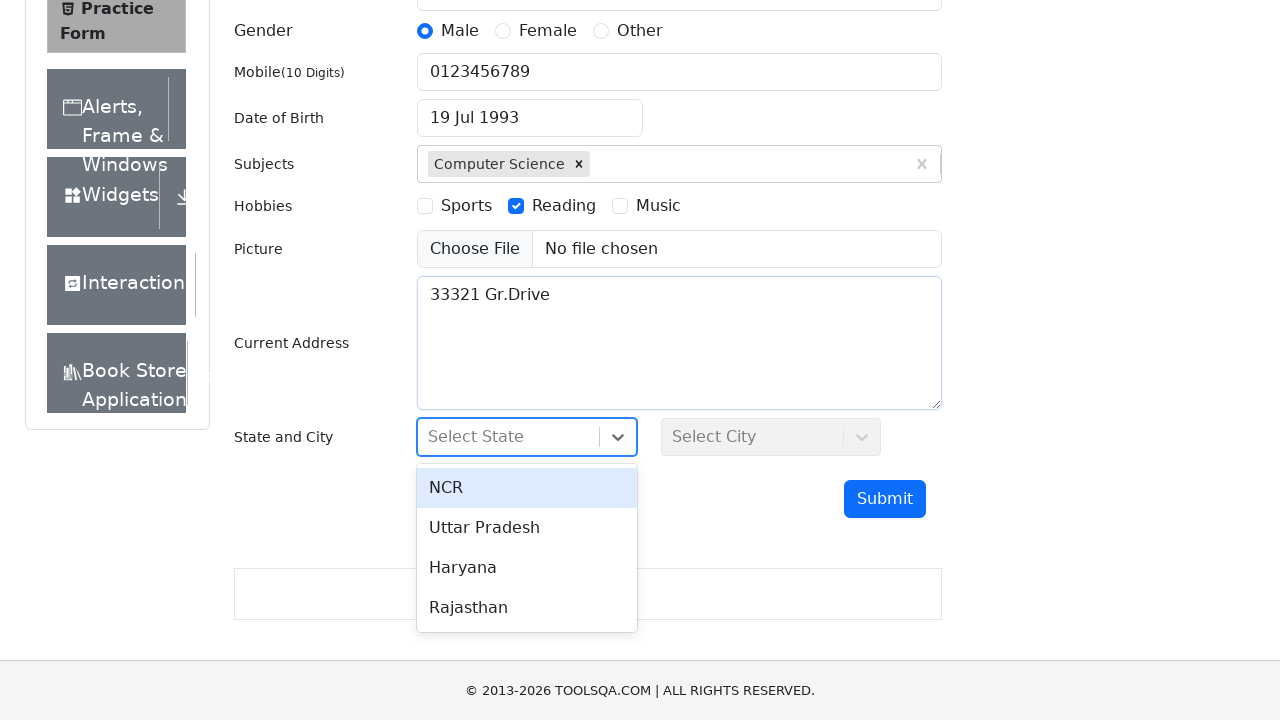

Selected first state option from dropdown at (527, 488) on #react-select-3-option-0
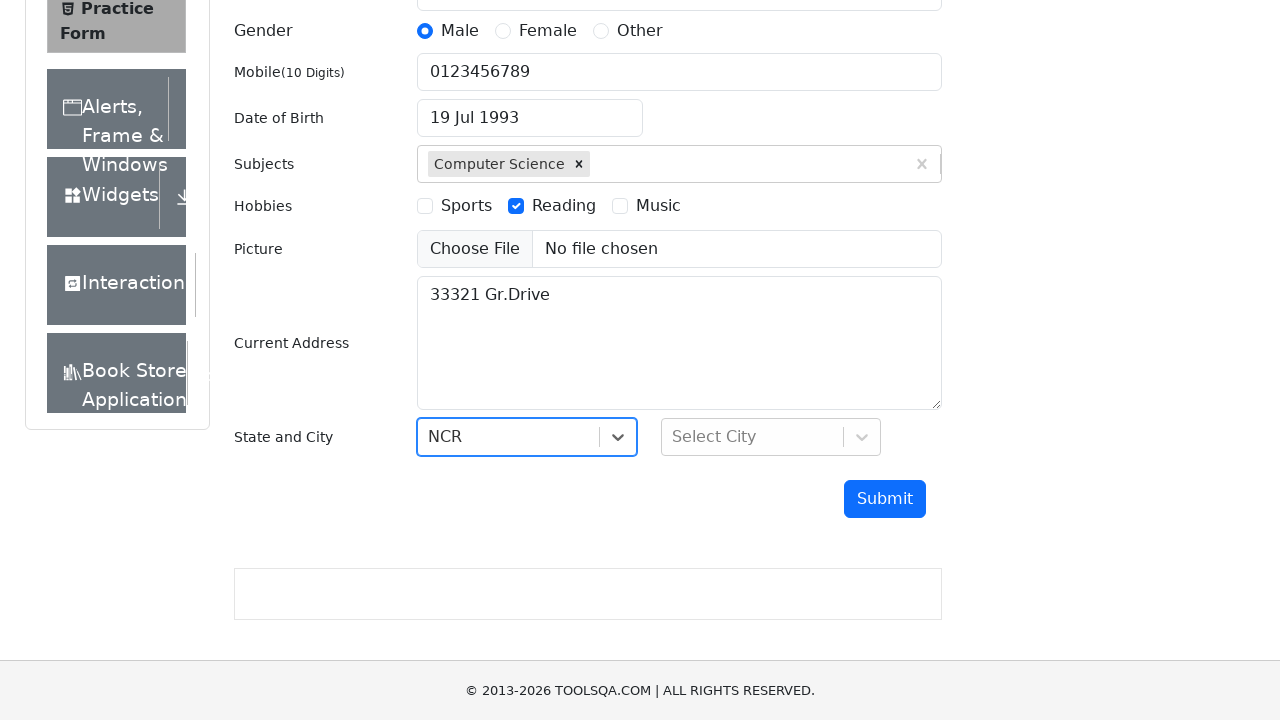

Clicked city dropdown to open options at (771, 437) on #city
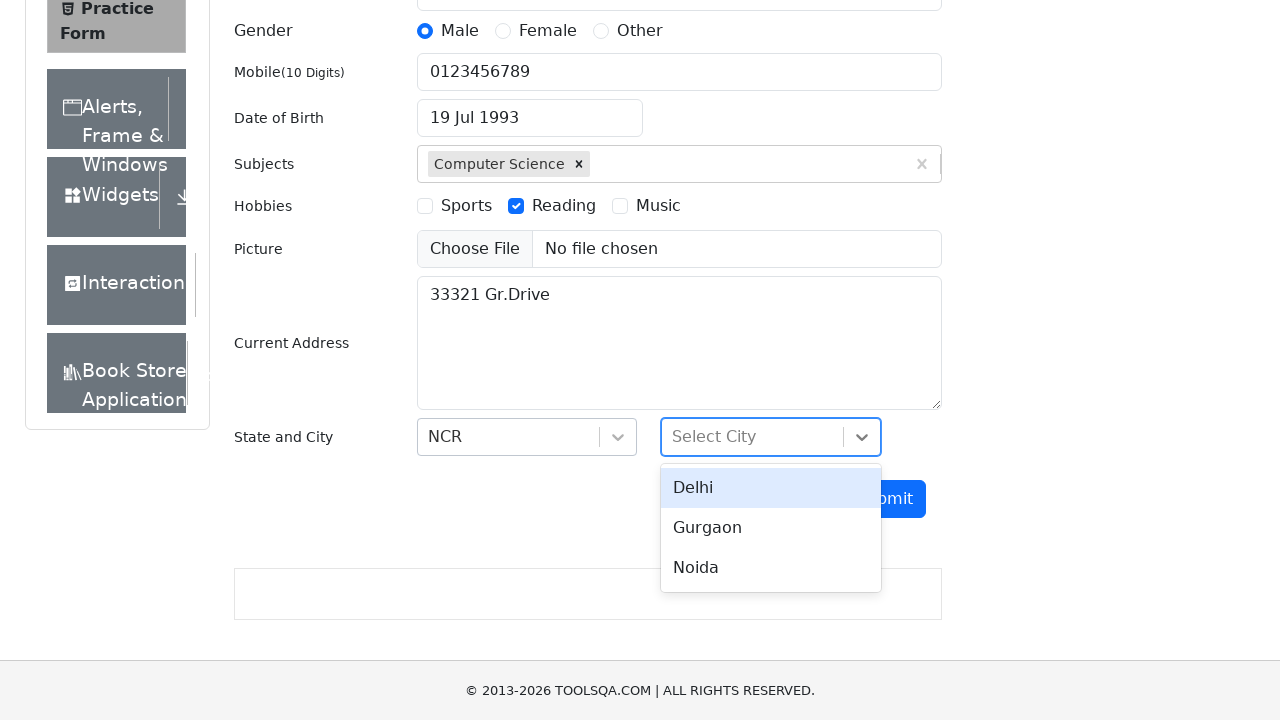

Selected first city option from dropdown at (771, 488) on #react-select-4-option-0
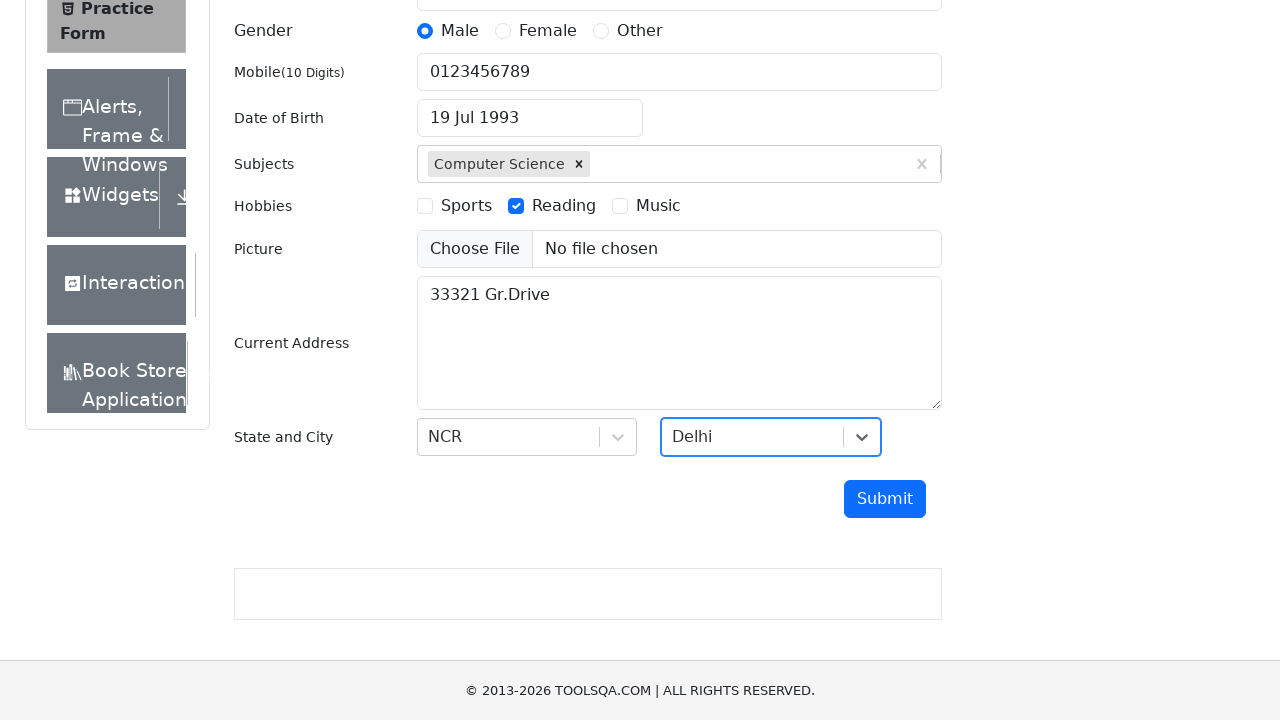

Clicked submit button to submit practice form at (885, 499) on #submit
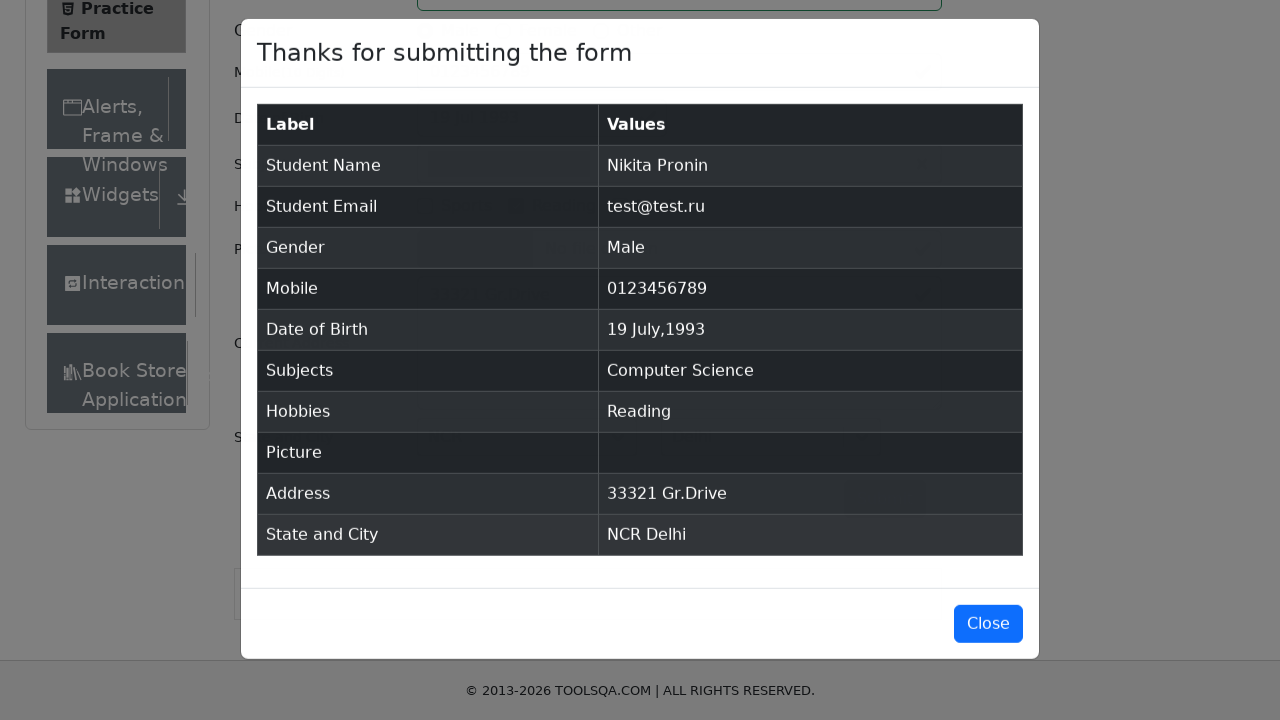

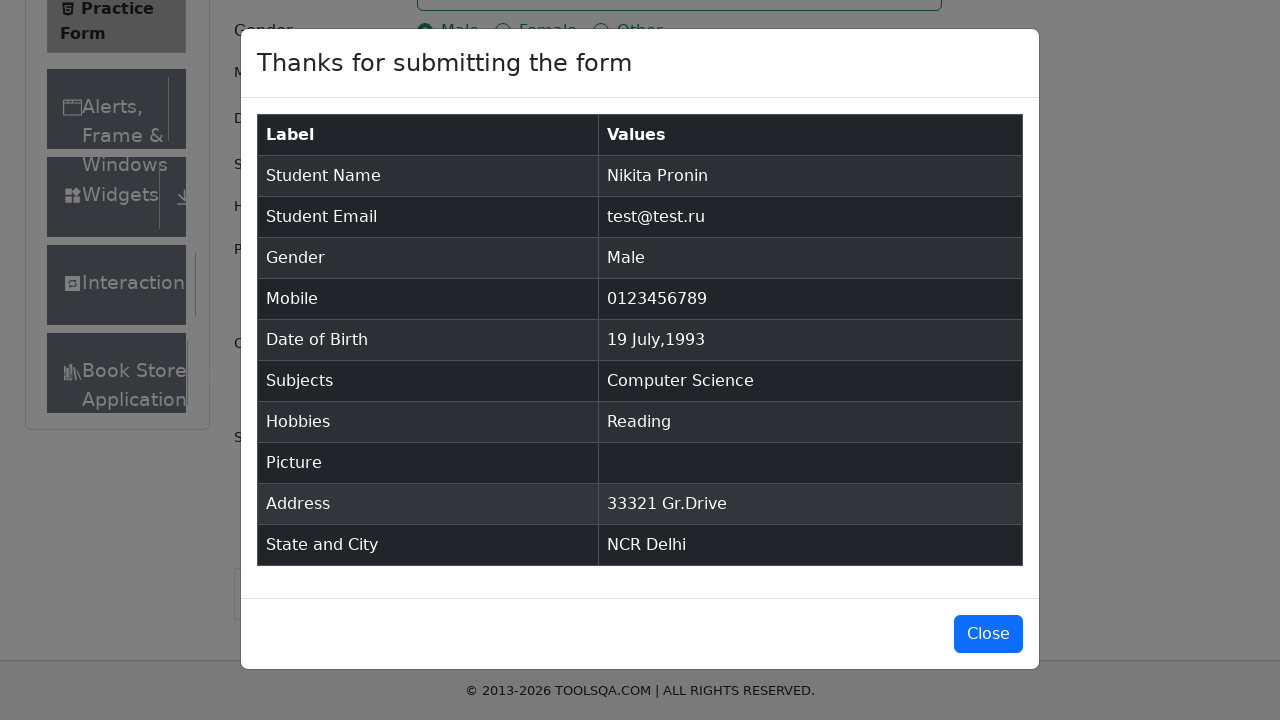